Tests navigation by clicking a dynamically calculated link text, then fills out a form with personal information (first name, last name, city, country) and submits it.

Starting URL: http://suninjuly.github.io/find_link_text

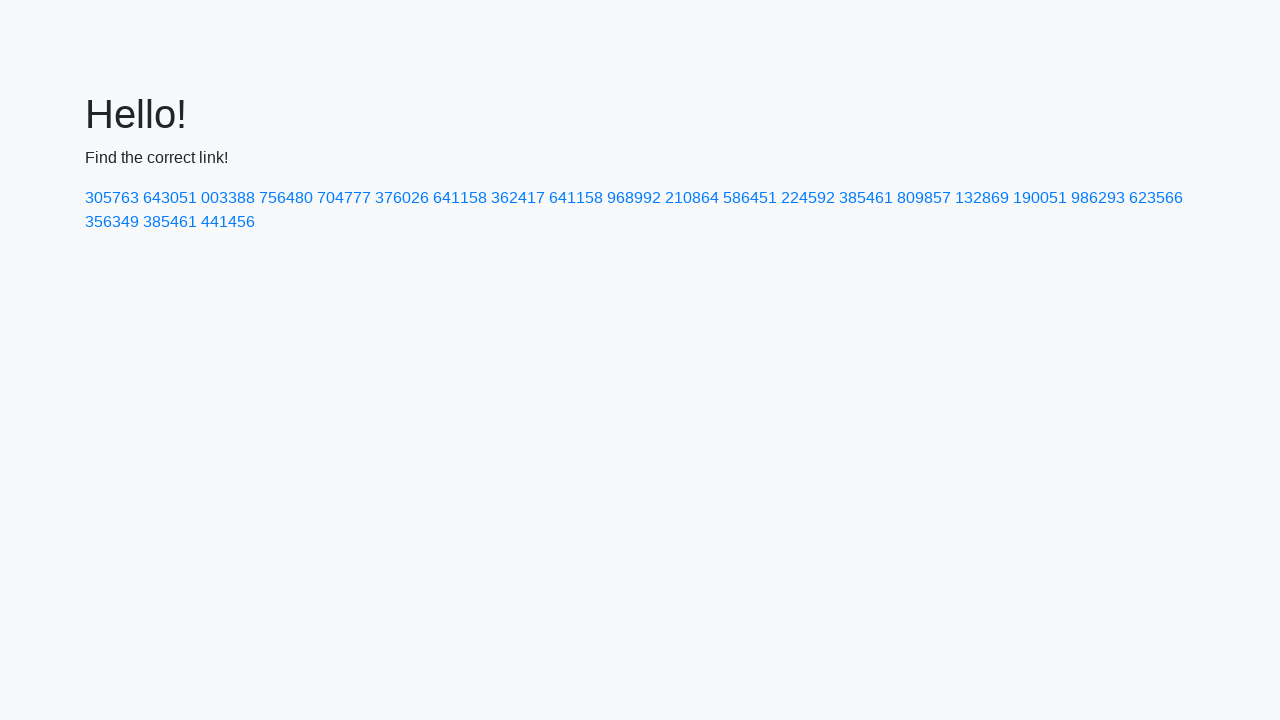

Clicked dynamically calculated link with text '224592' at (808, 198) on text=224592
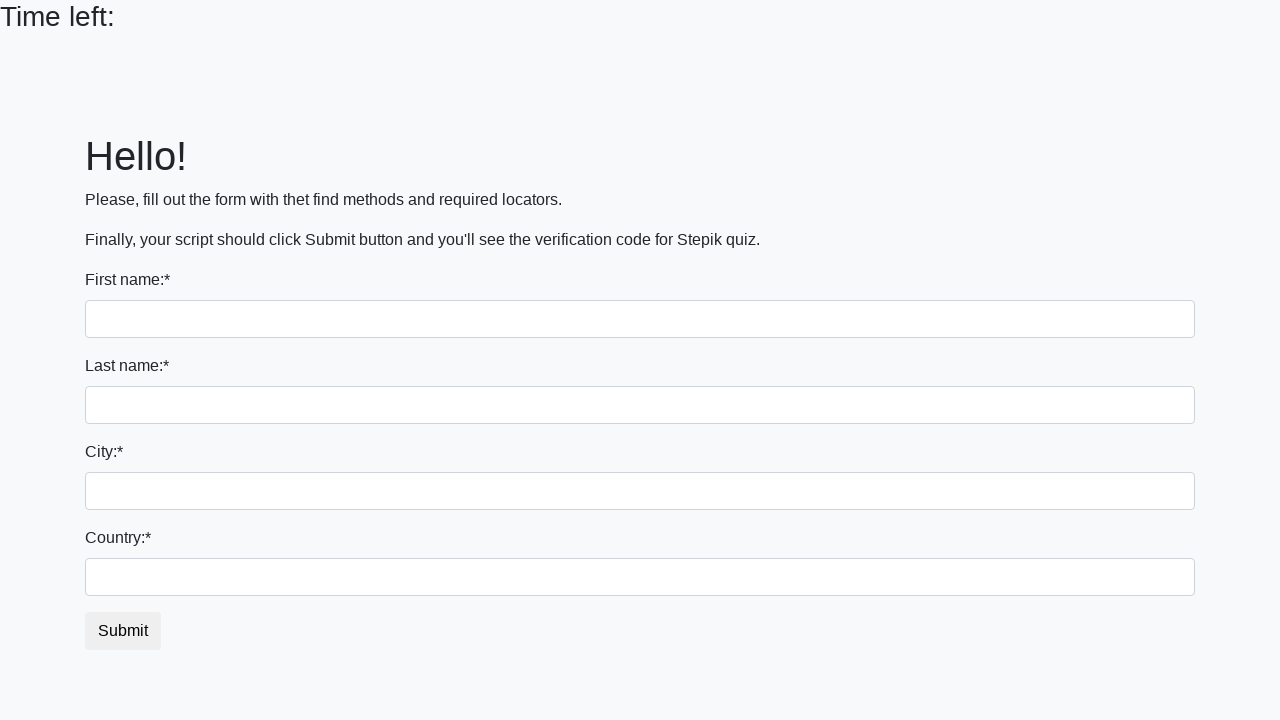

Filled first name field with 'Ivan' on input[type='text']
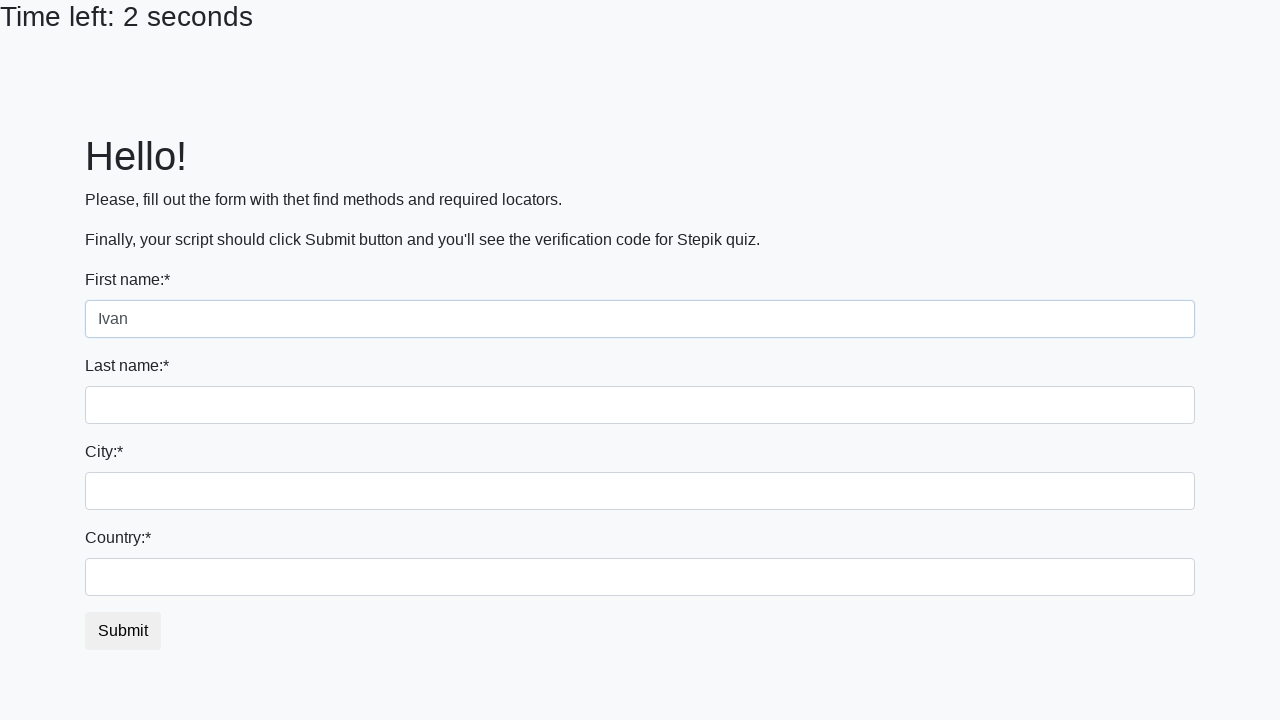

Filled last name field with 'Petrov' on input[name='last_name']
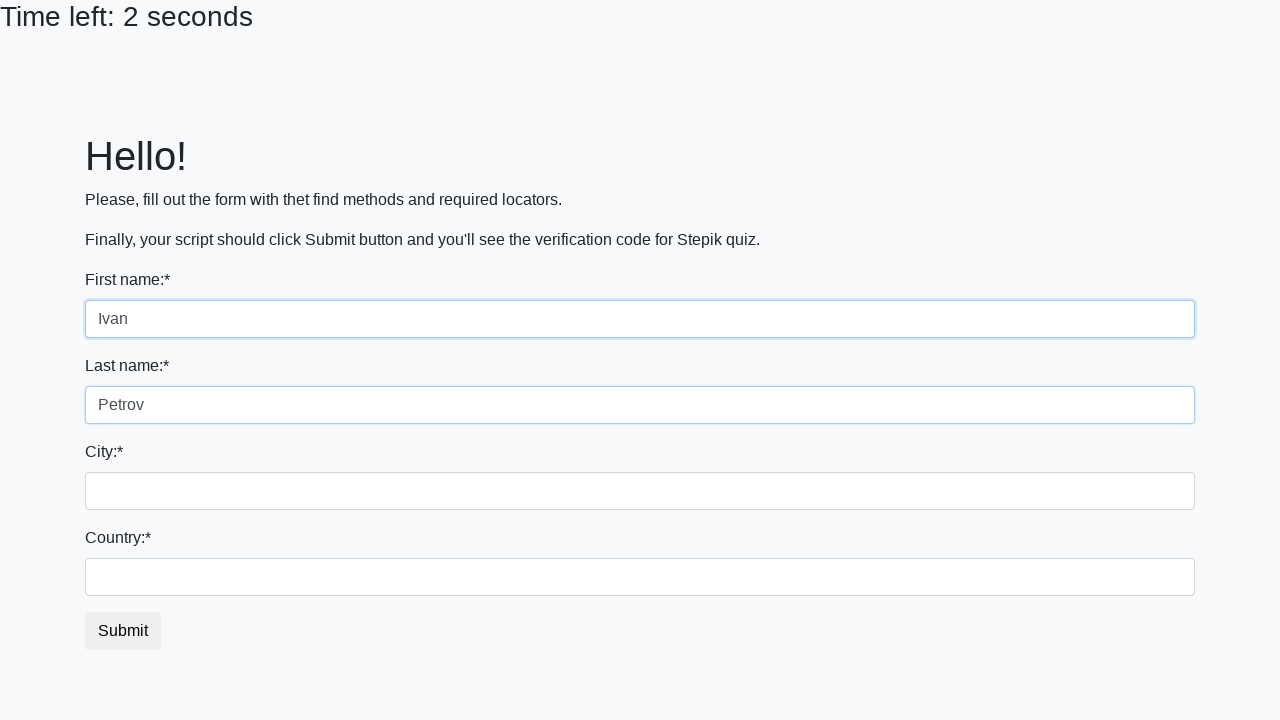

Filled city field with 'Smolensk' on .city
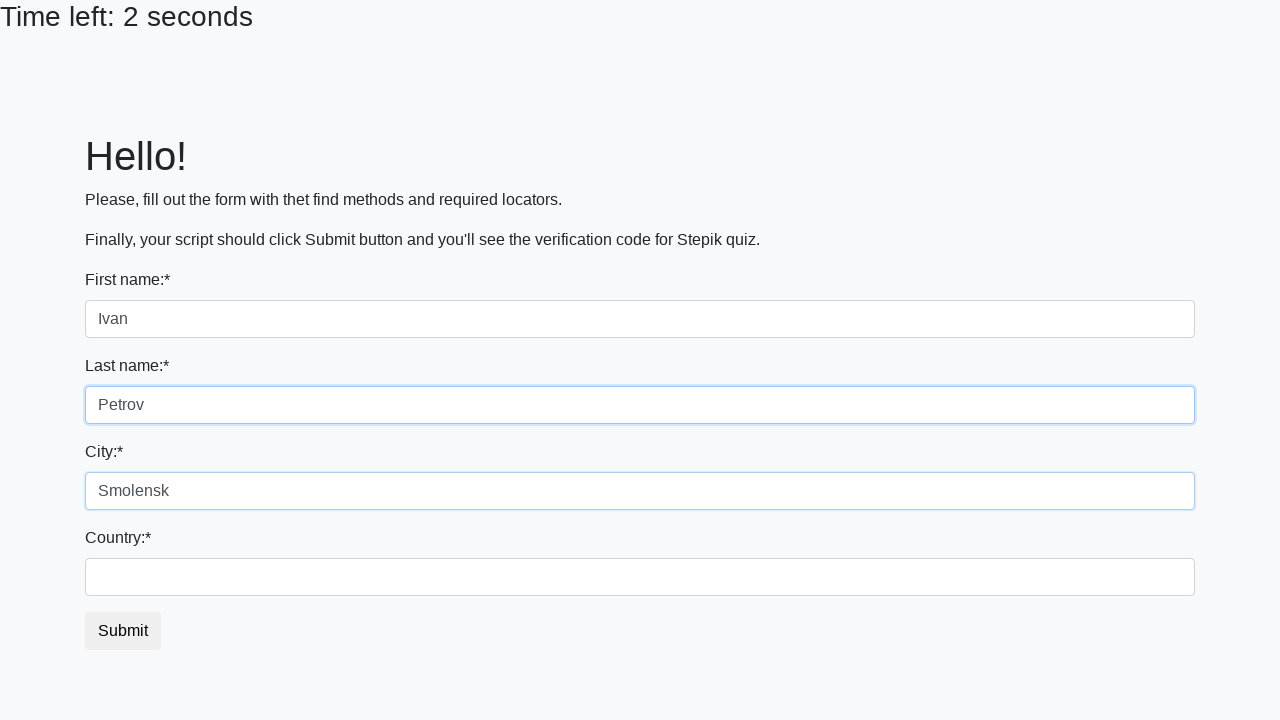

Filled country field with 'Russia' on #country
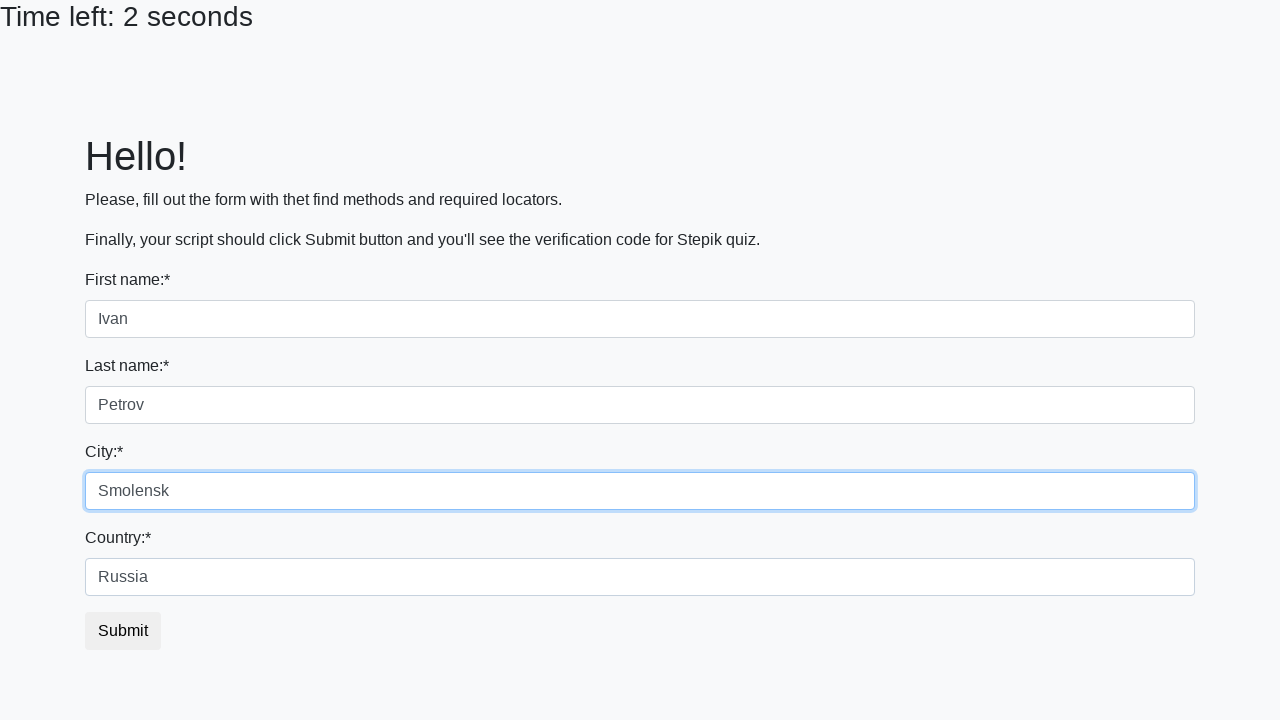

Clicked form submit button at (123, 631) on button.btn
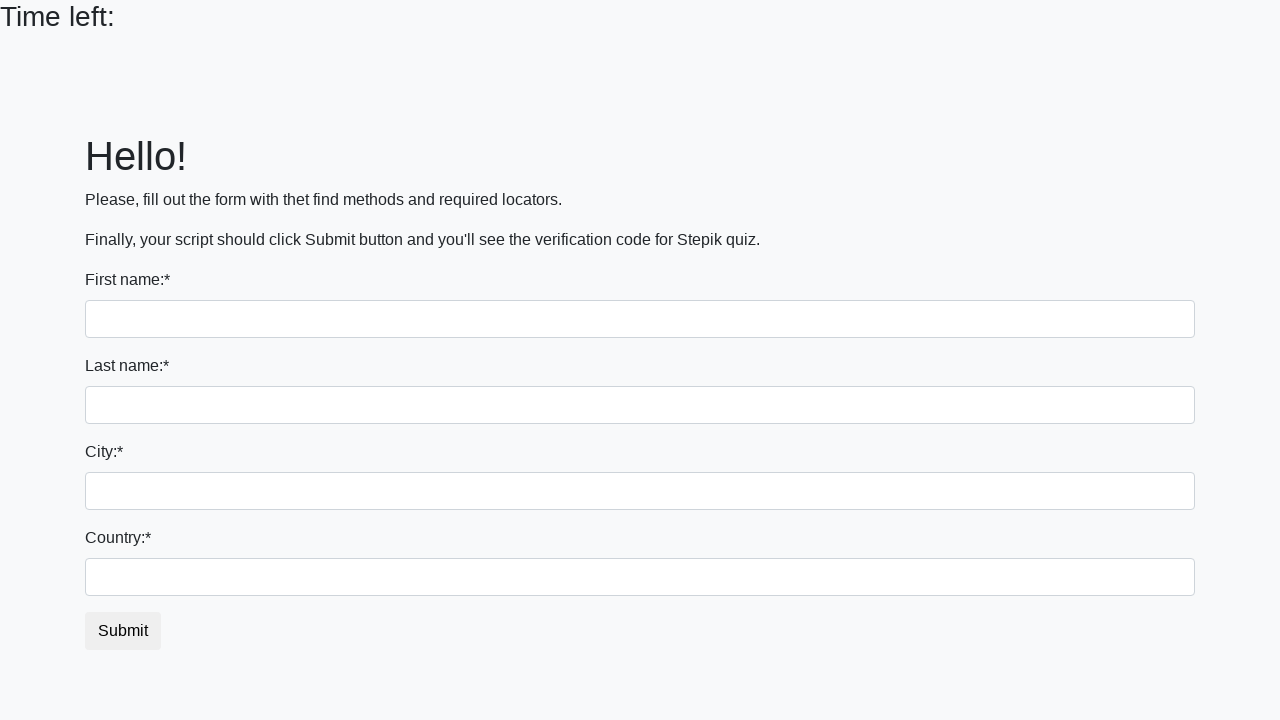

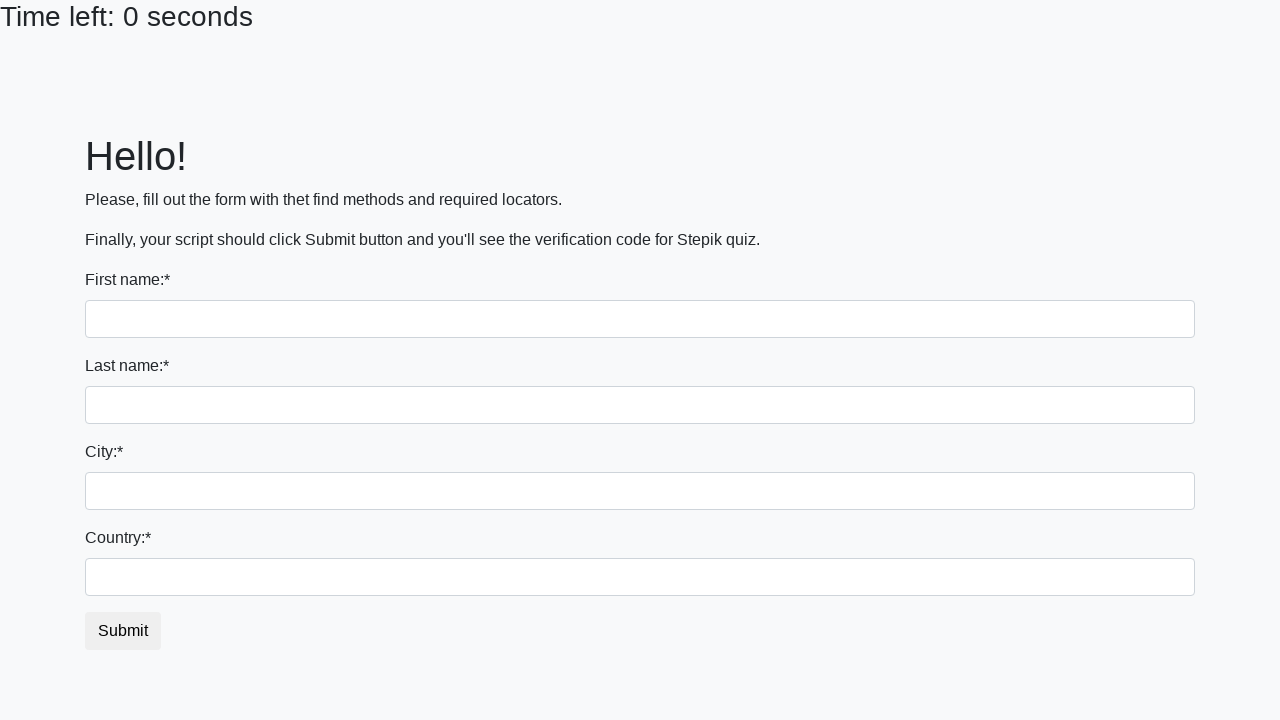